Tests form interactions by clicking a checkbox for hobbies, checking if file upload is enabled, and scrolling the page

Starting URL: https://demoqa.com/automation-practice-form

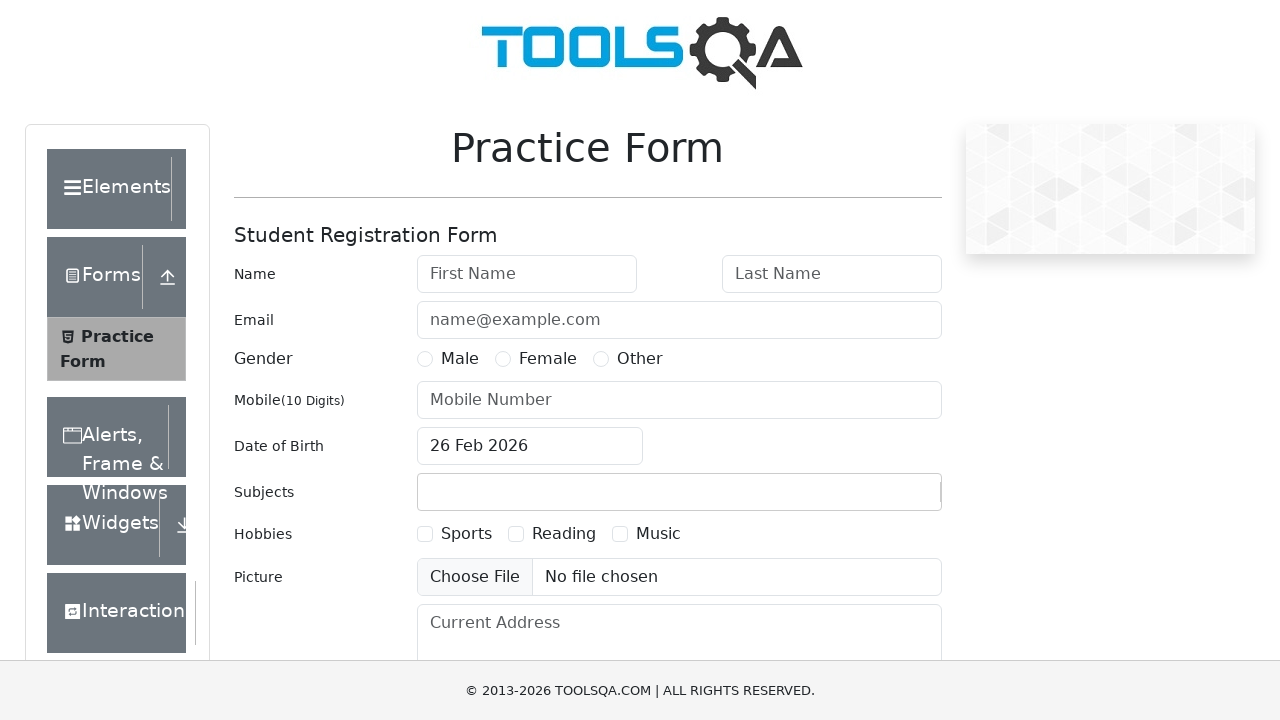

Clicked on Sports checkbox in hobbies section at (466, 534) on xpath=//label[contains(text(),'Sports')]
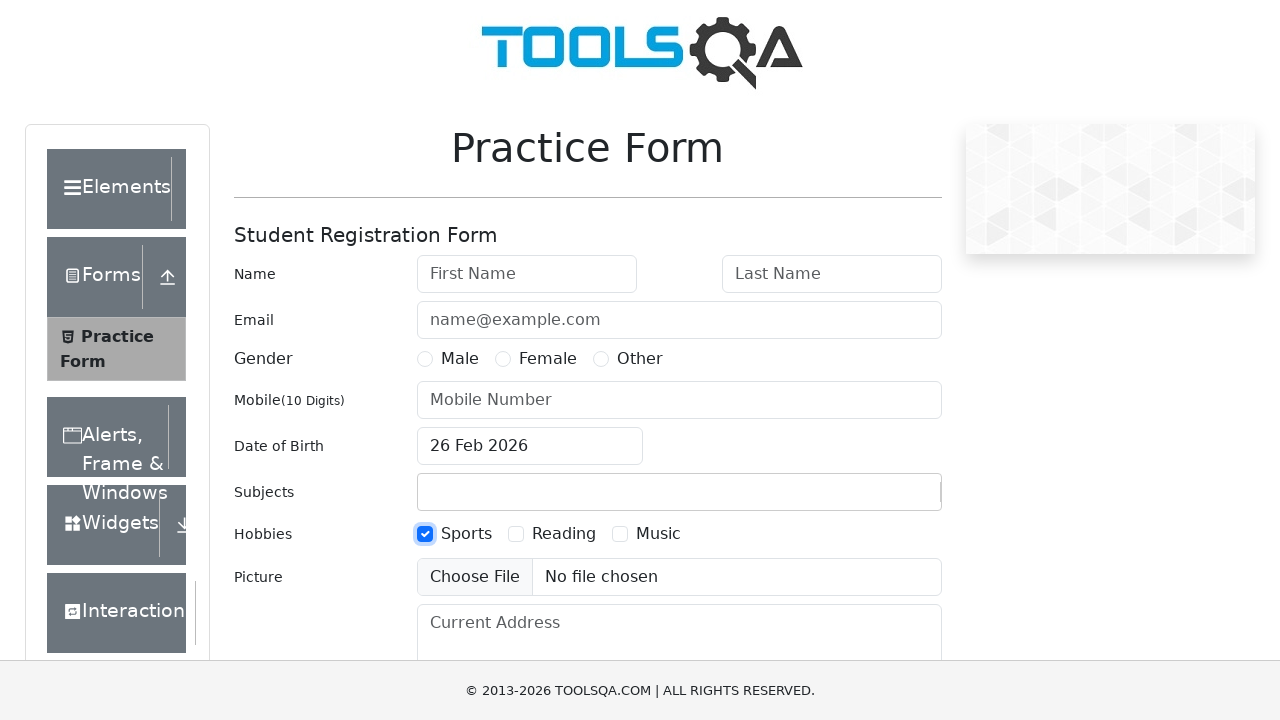

Located upload picture input element
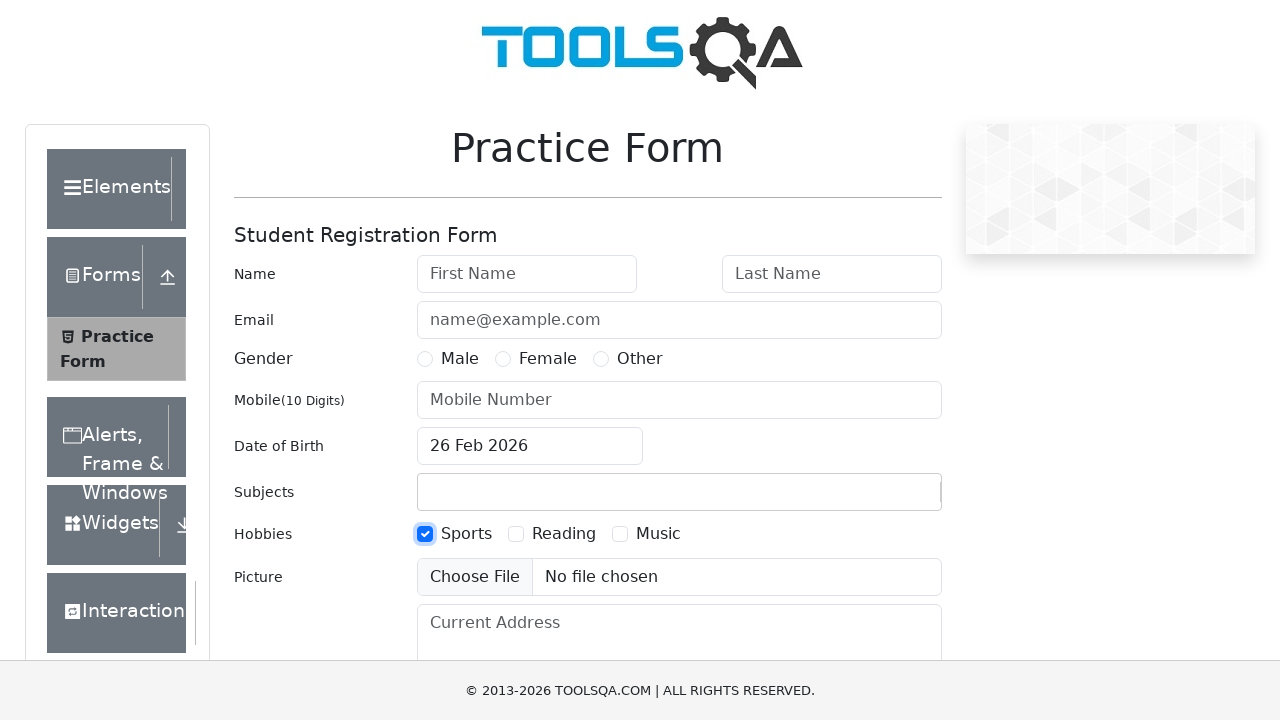

Checked upload element enabled status: True
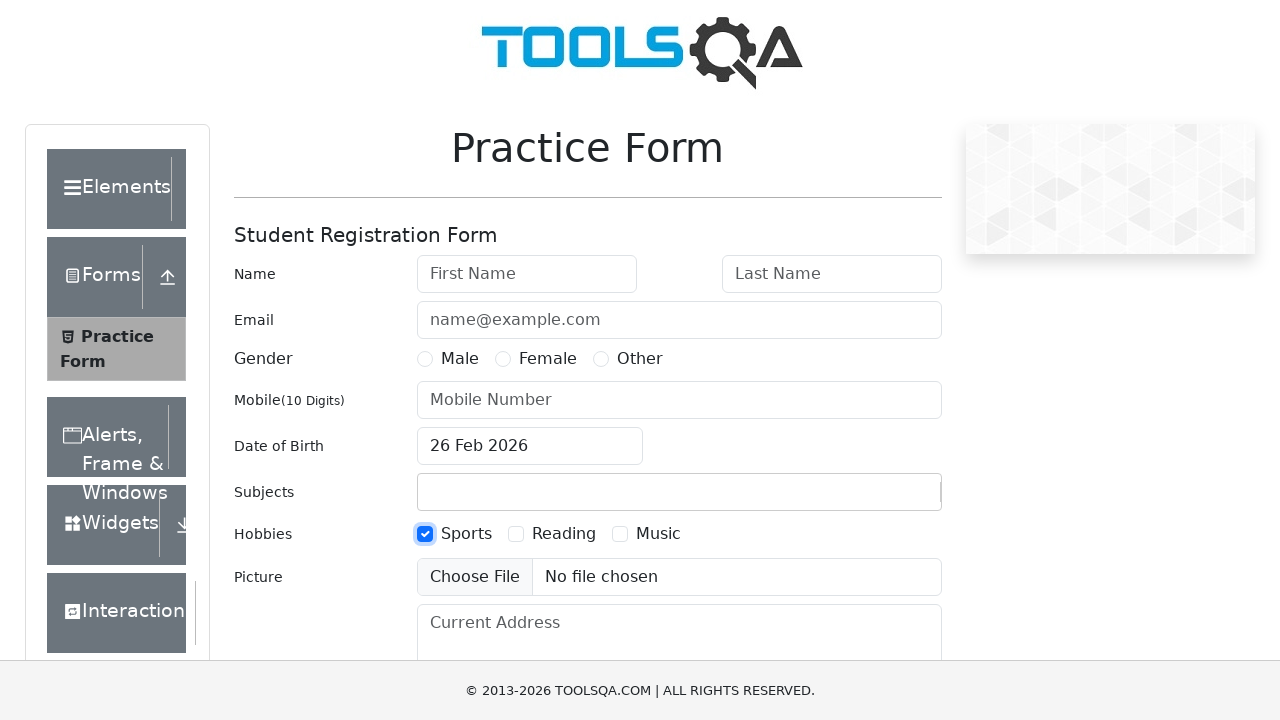

Scrolled page down by 200 pixels
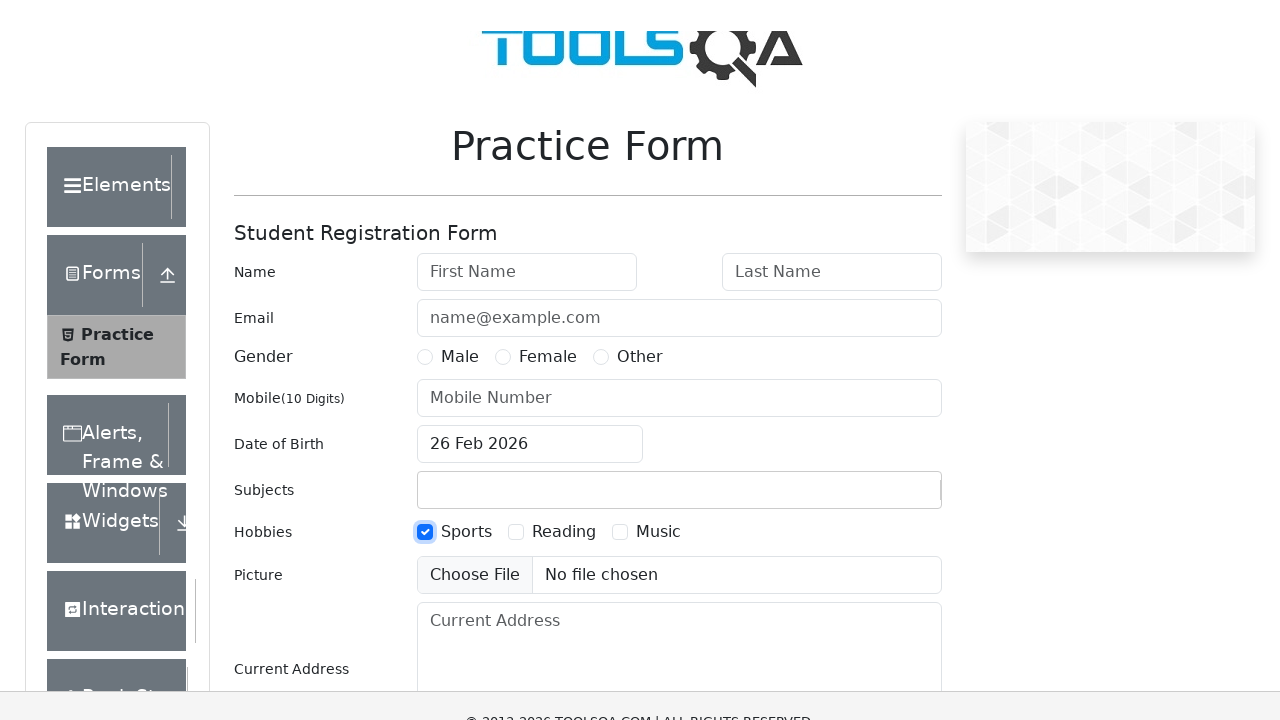

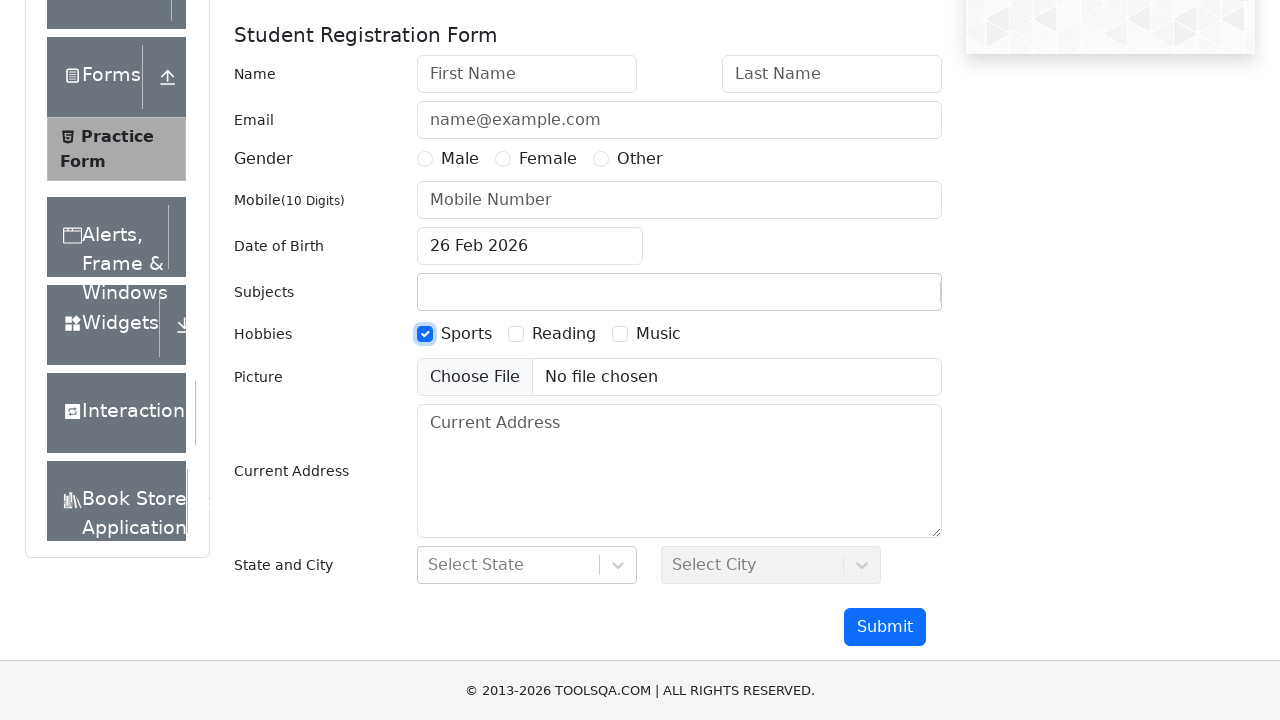